Tests a wait functionality by clicking a button and waiting for a paragraph element to appear on the page (identical to firstTest)

Starting URL: https://testeroprogramowania.github.io/selenium/wait2.html

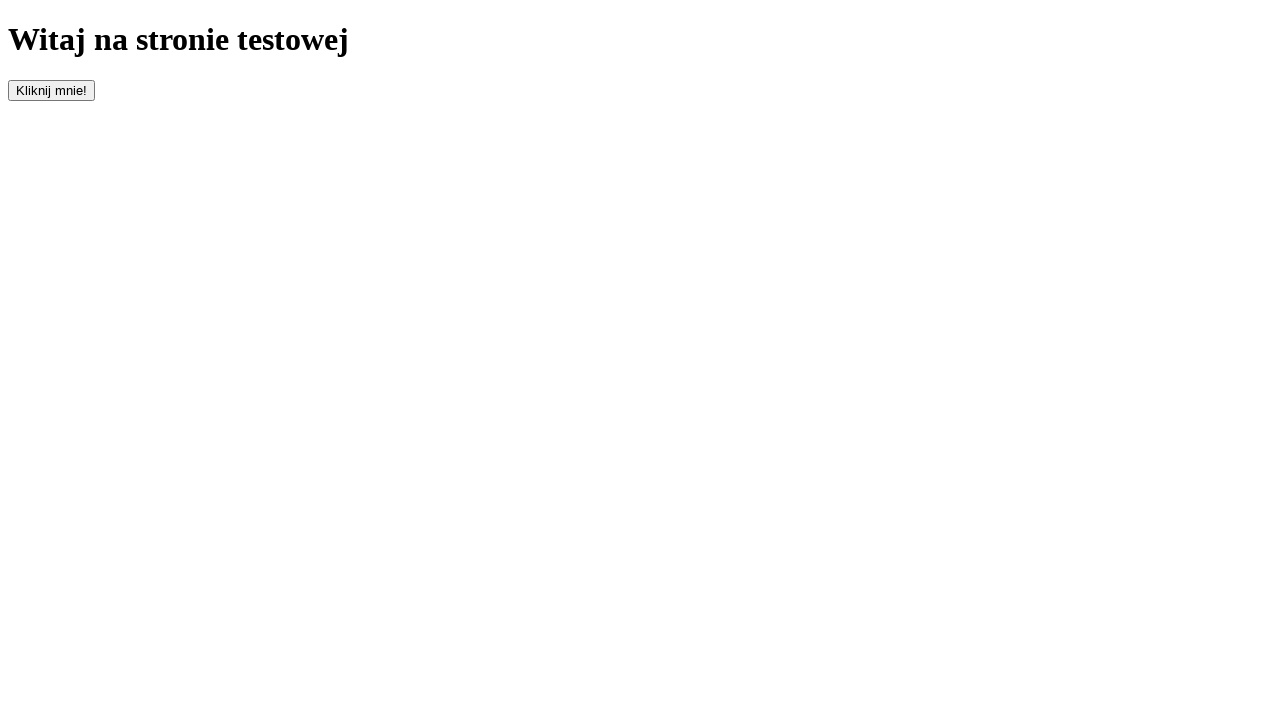

Clicked the 'clickOnMe' button to trigger paragraph appearance at (52, 90) on #clickOnMe
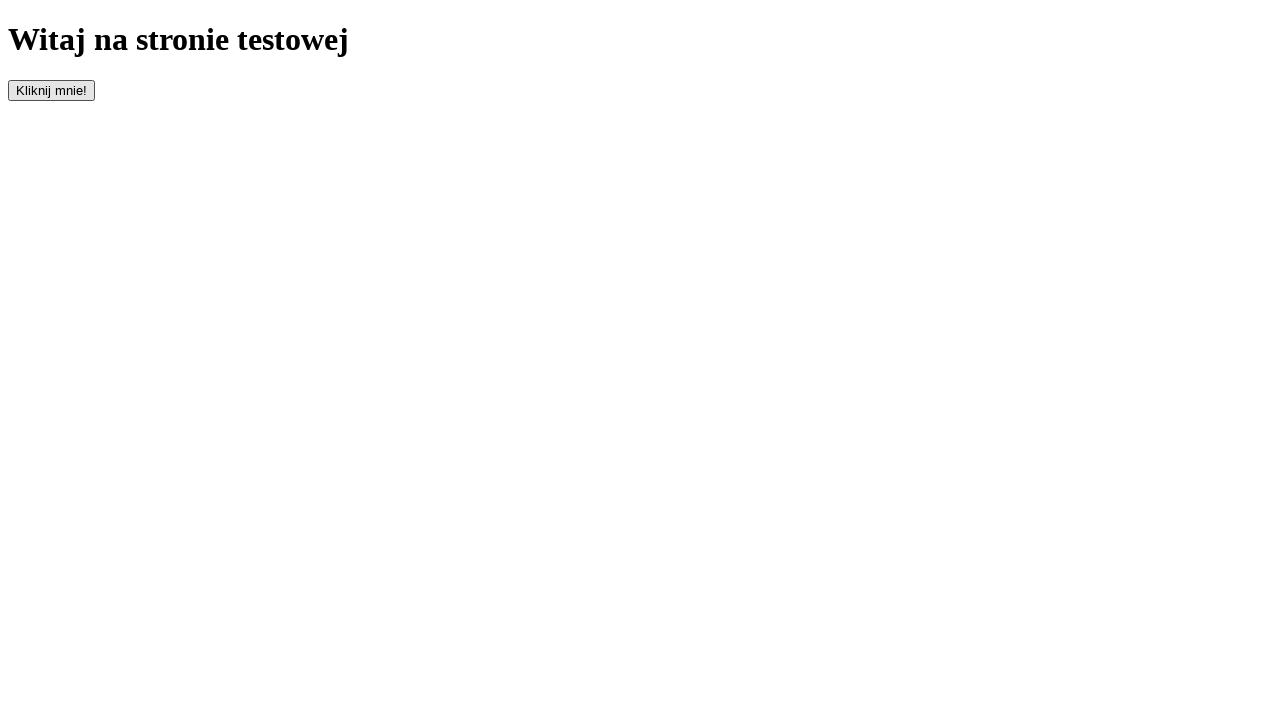

Paragraph element became visible
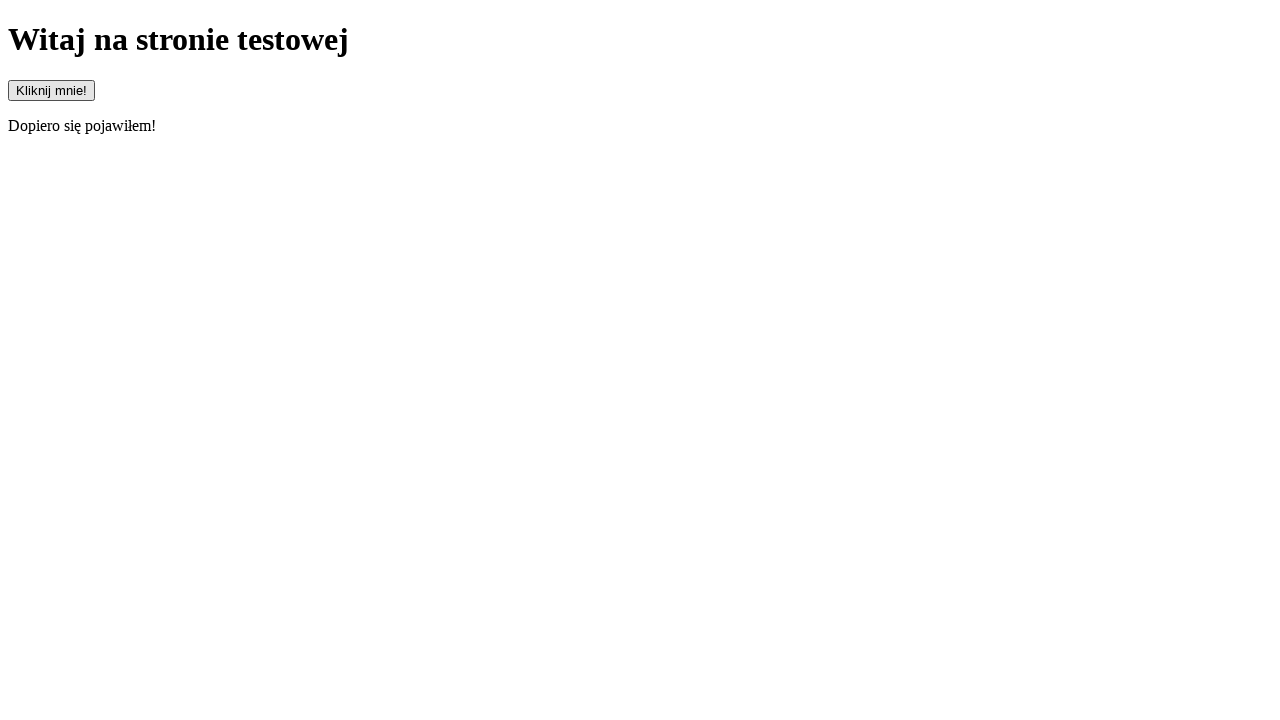

Retrieved paragraph text: 'Dopiero się pojawiłem!'
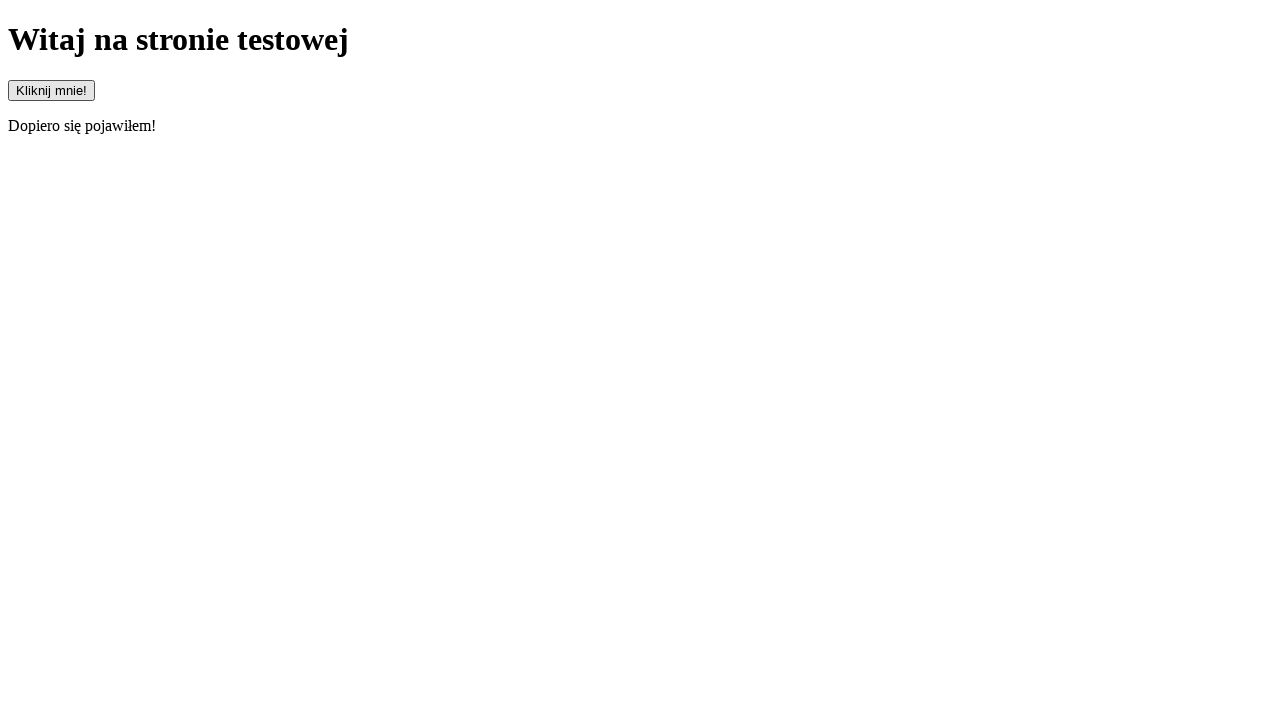

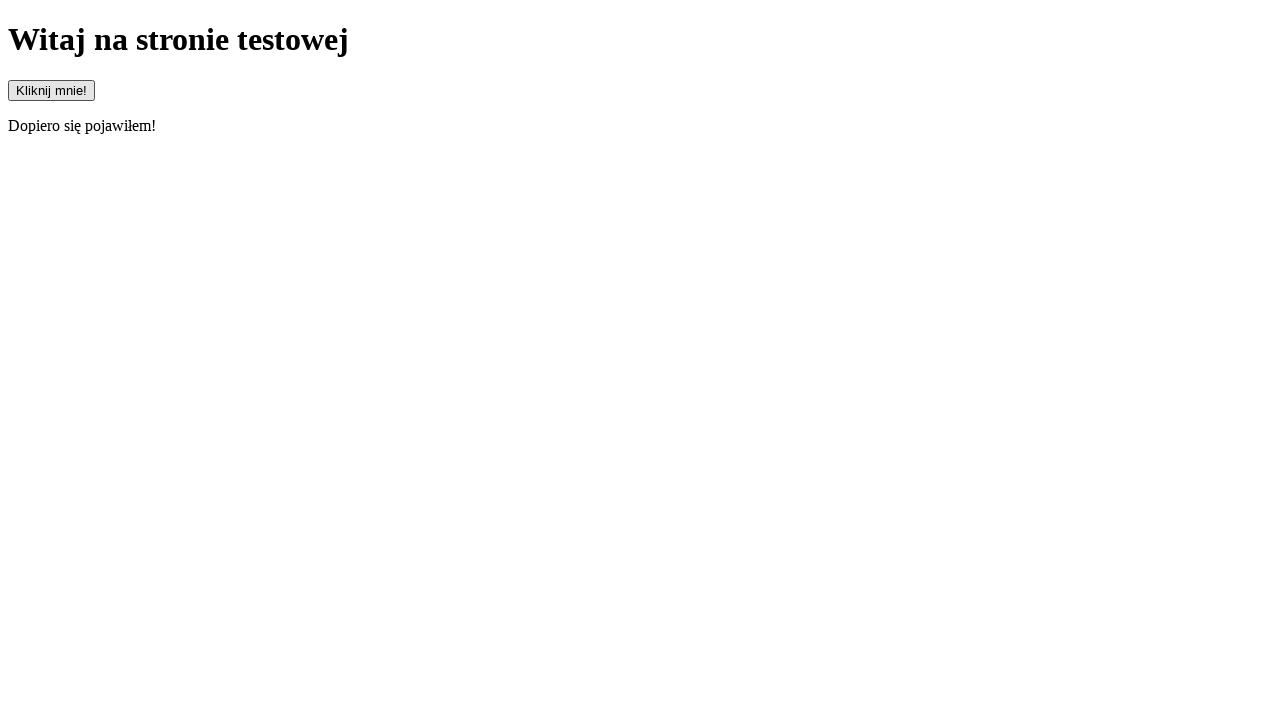